Tests radio button functionality by selecting different options and verifying only one can be selected at a time, then checking the result message.

Starting URL: https://kristinek.github.io/site/examples/actions

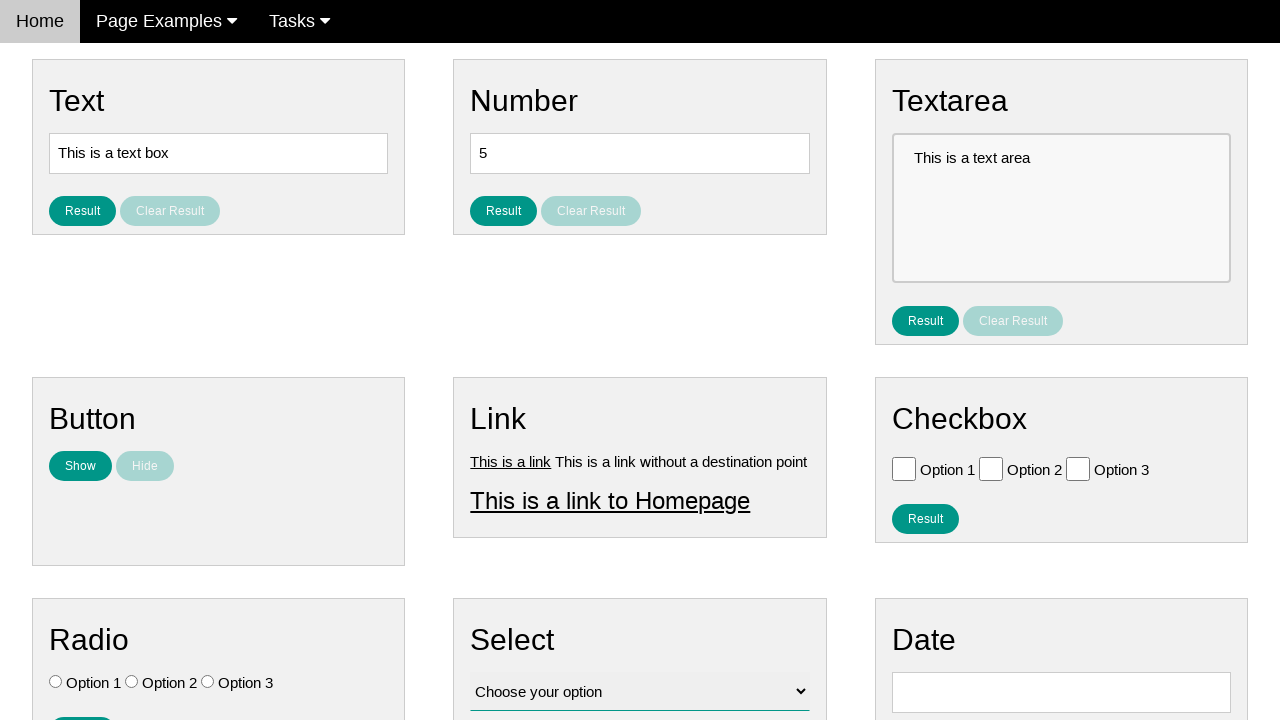

Clicked Option 3 radio button at (208, 682) on #vfb-7-3
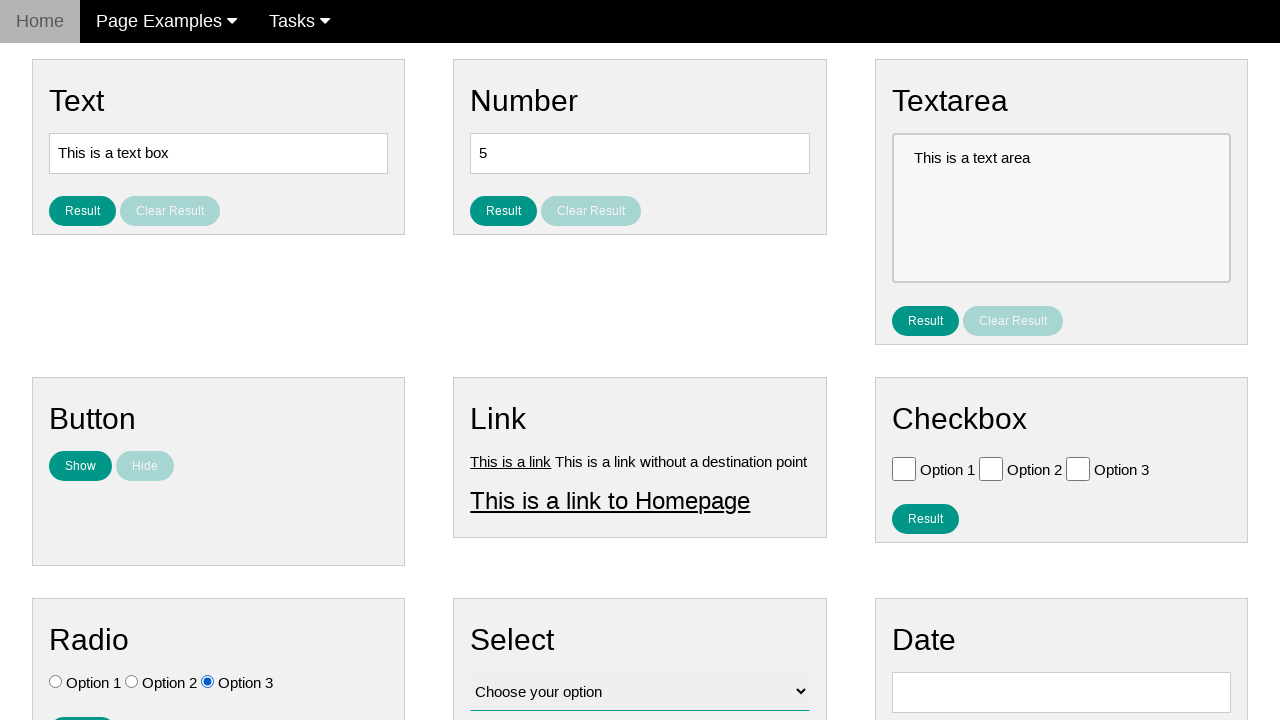

Clicked Option 1 radio button to deselect Option 3 at (56, 682) on #vfb-7-1
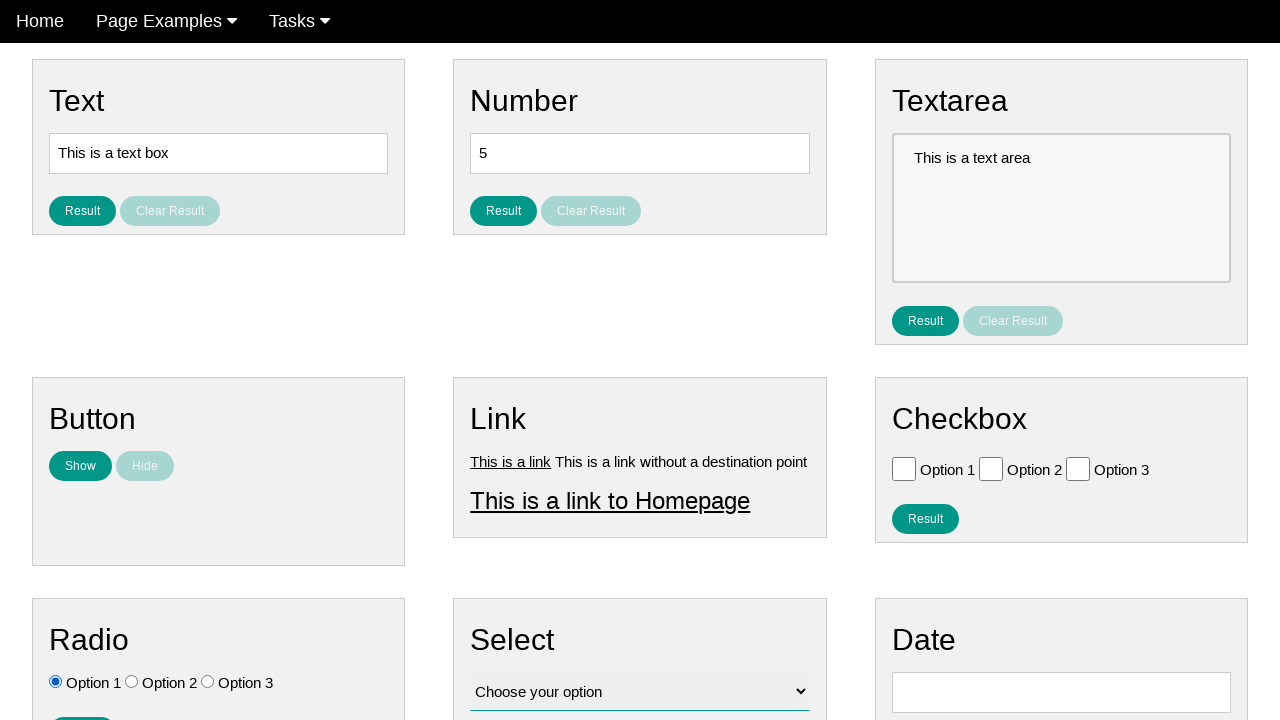

Clicked result button to display selected radio option at (82, 705) on #result_button_ratio
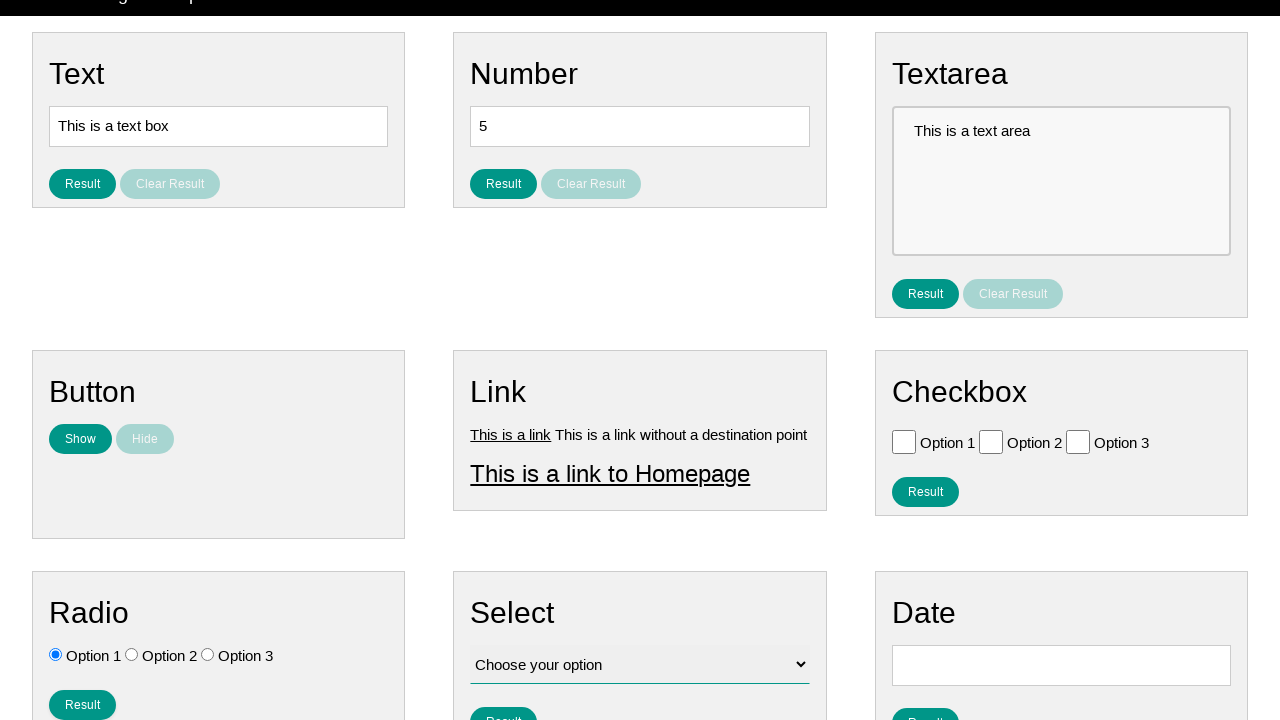

Result message displayed showing selected radio option
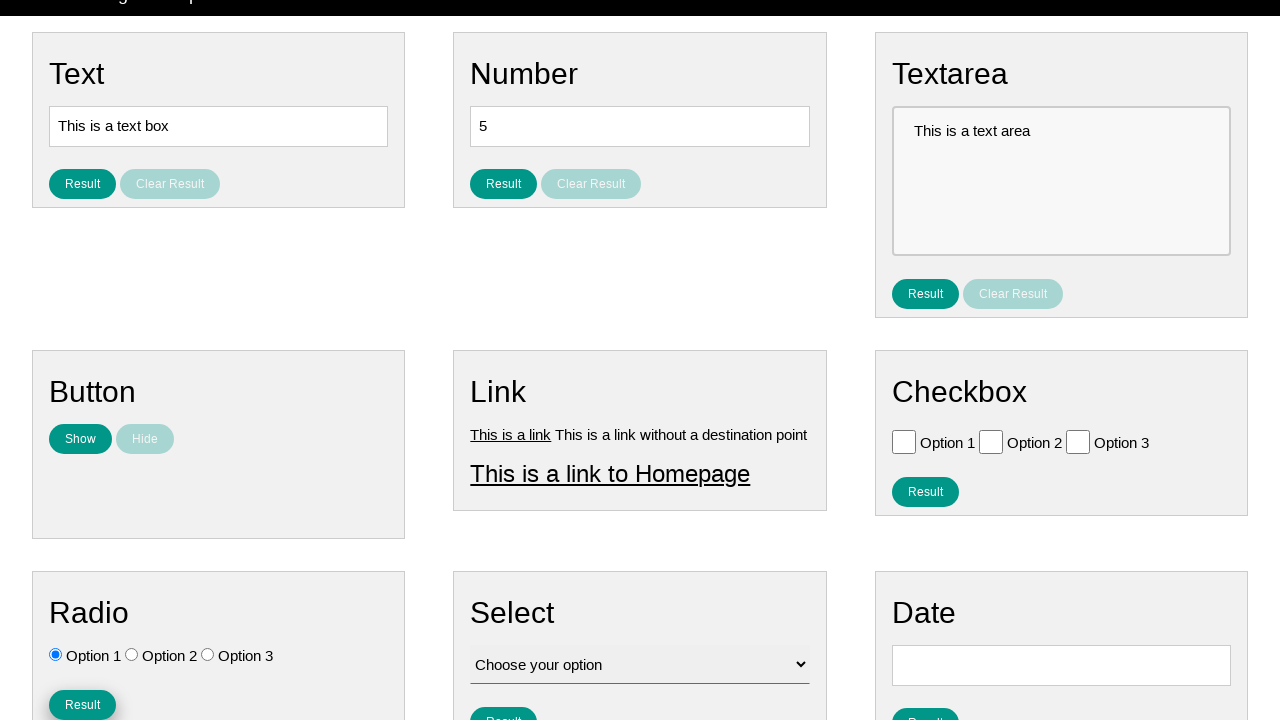

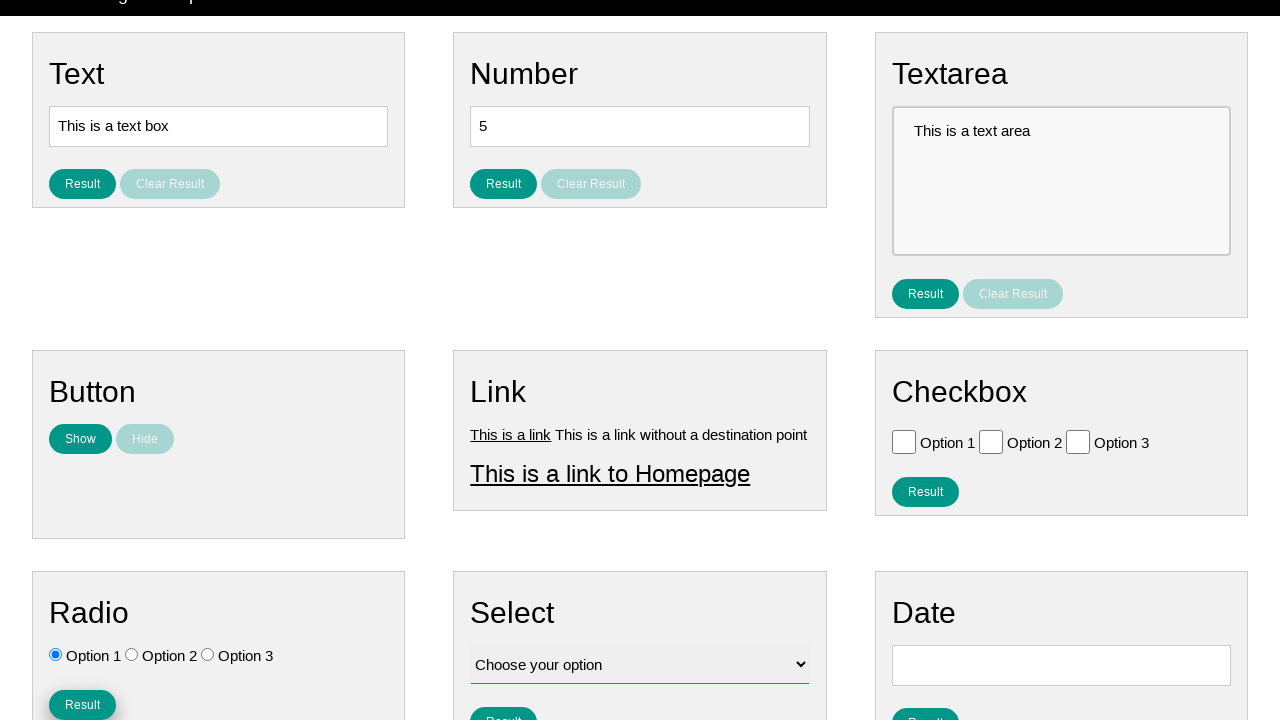